Tests responsive web design at desktop viewport (1920x1080) by verifying the page loads and body element is visible

Starting URL: https://sim.dev.masook.id/#/login

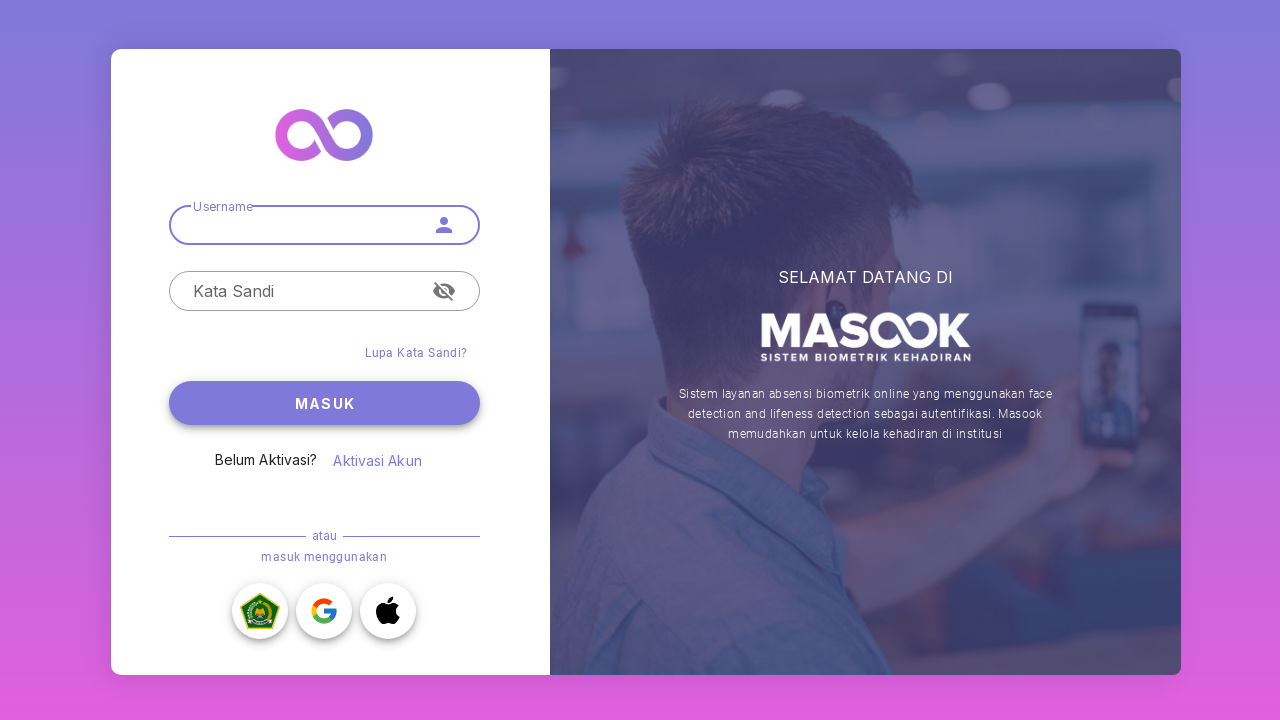

Set viewport to desktop size (1920x1080)
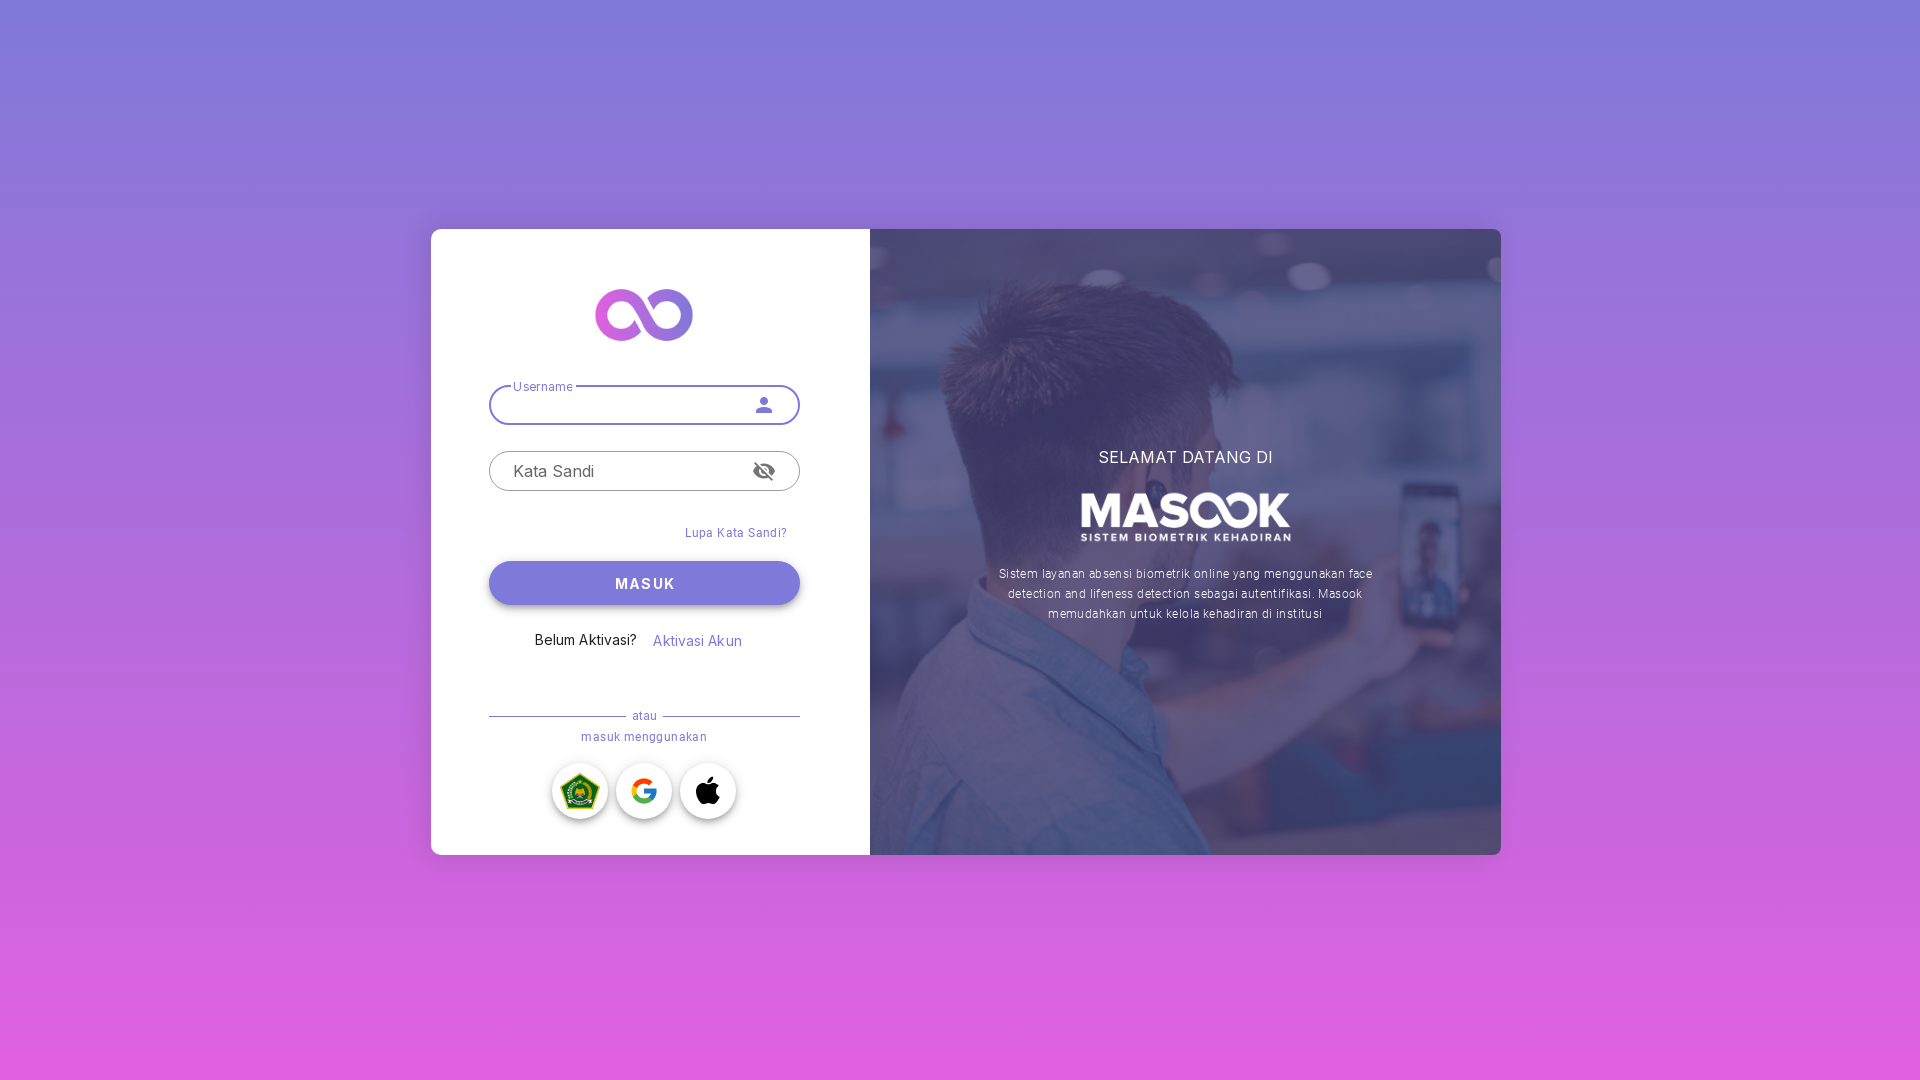

Reloaded page at desktop viewport
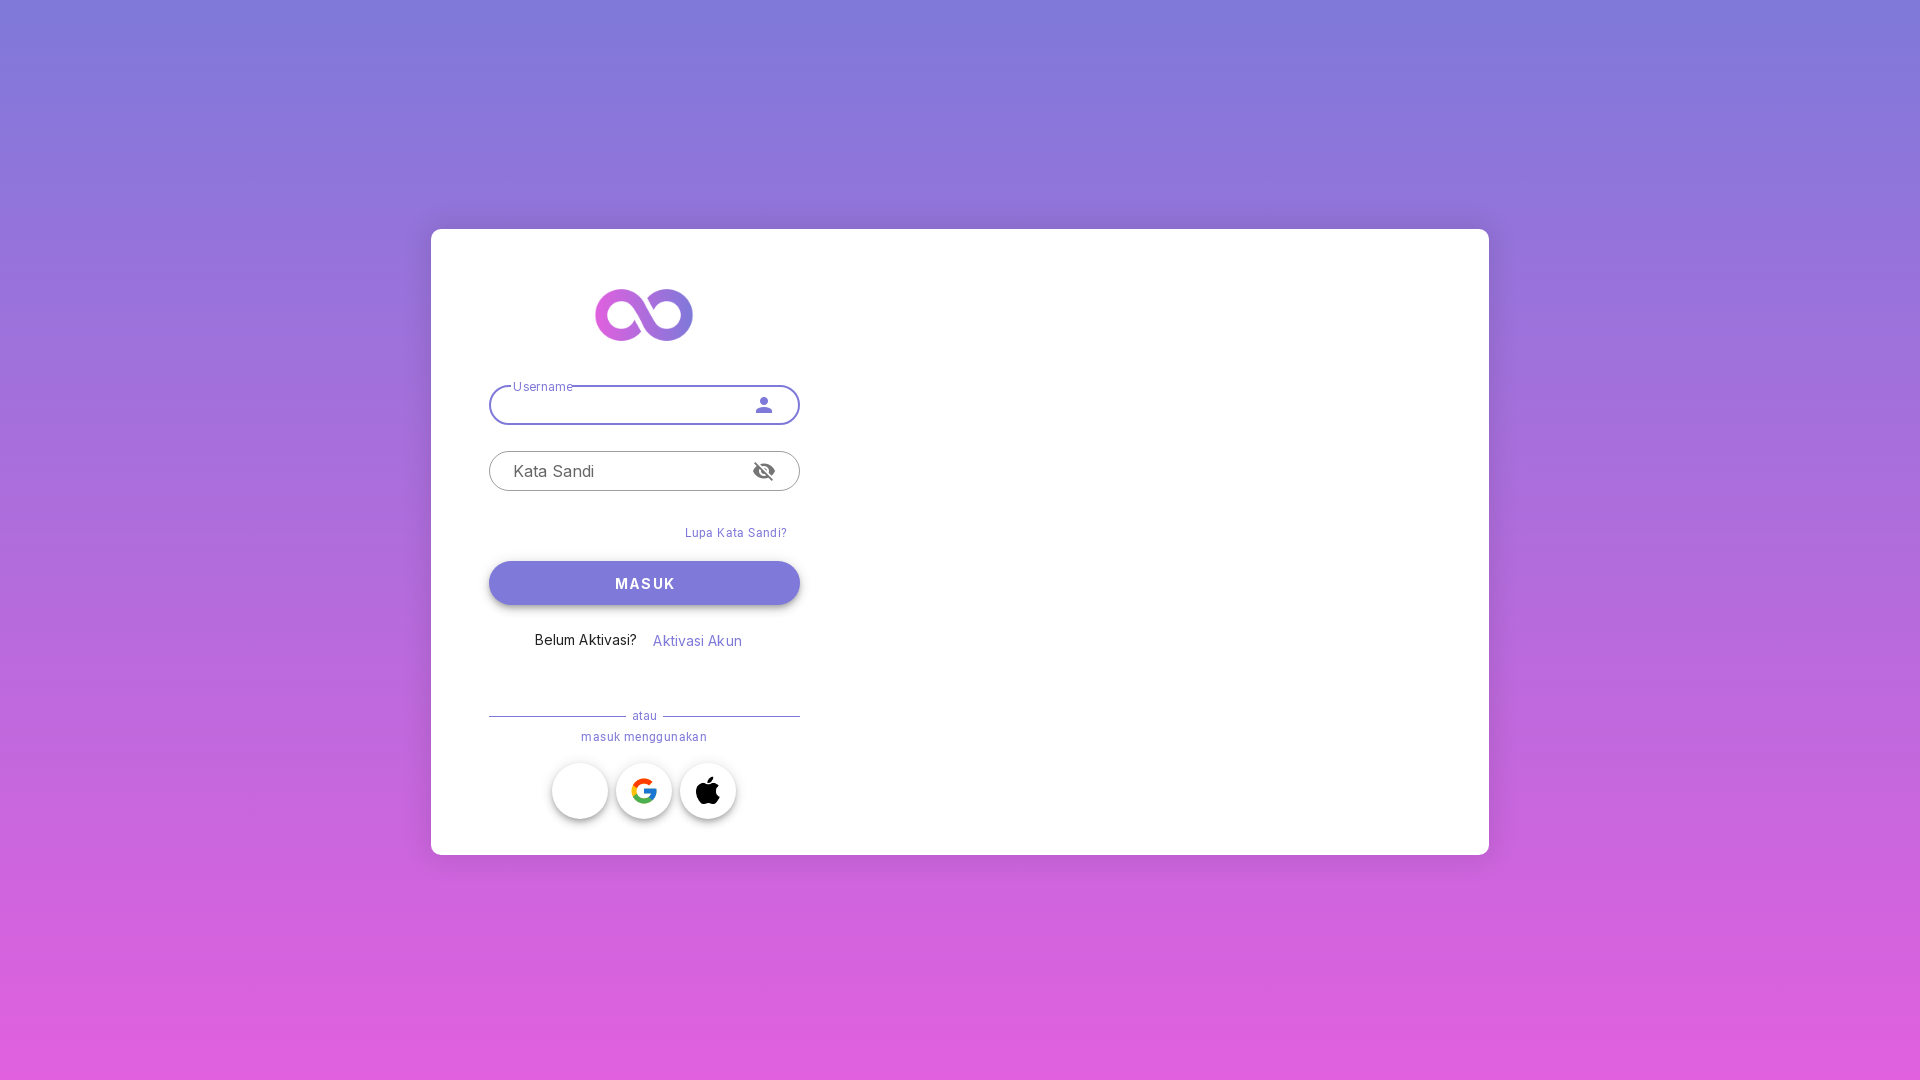

Verified body element is visible
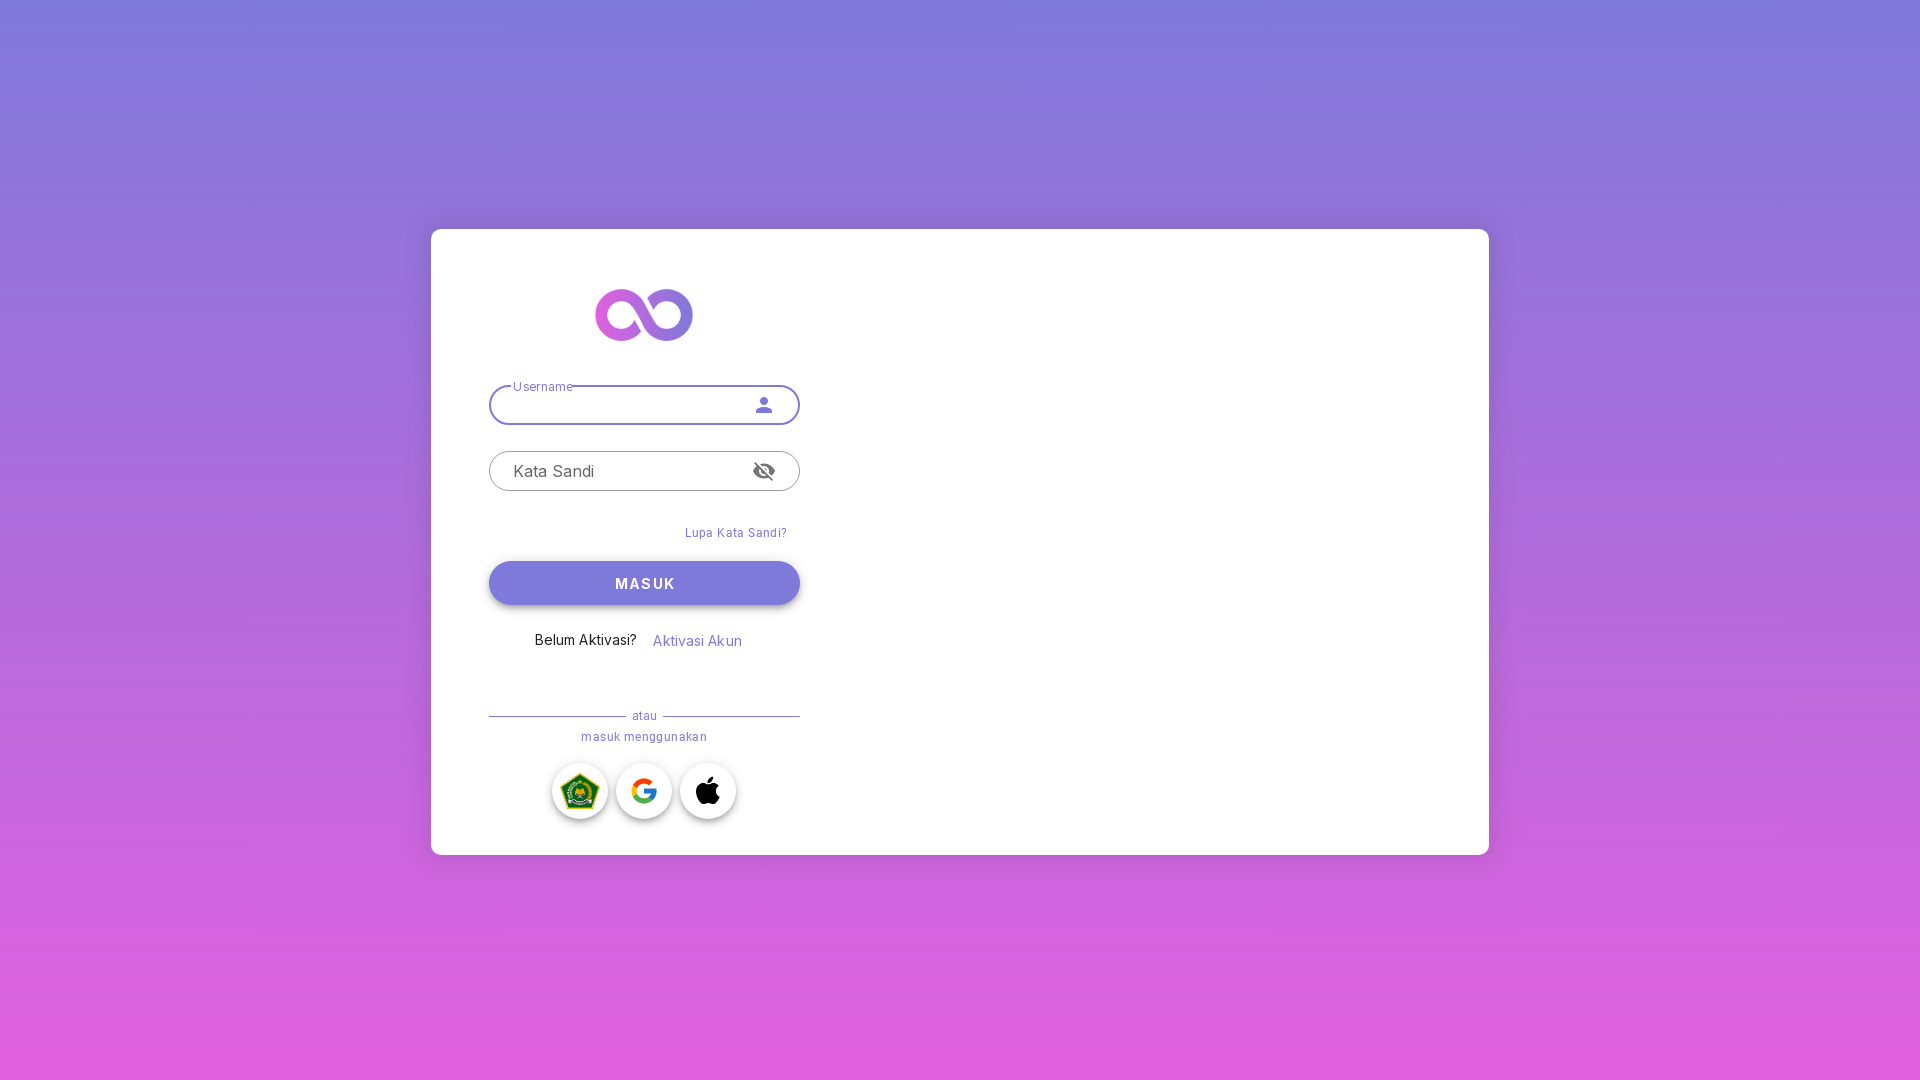

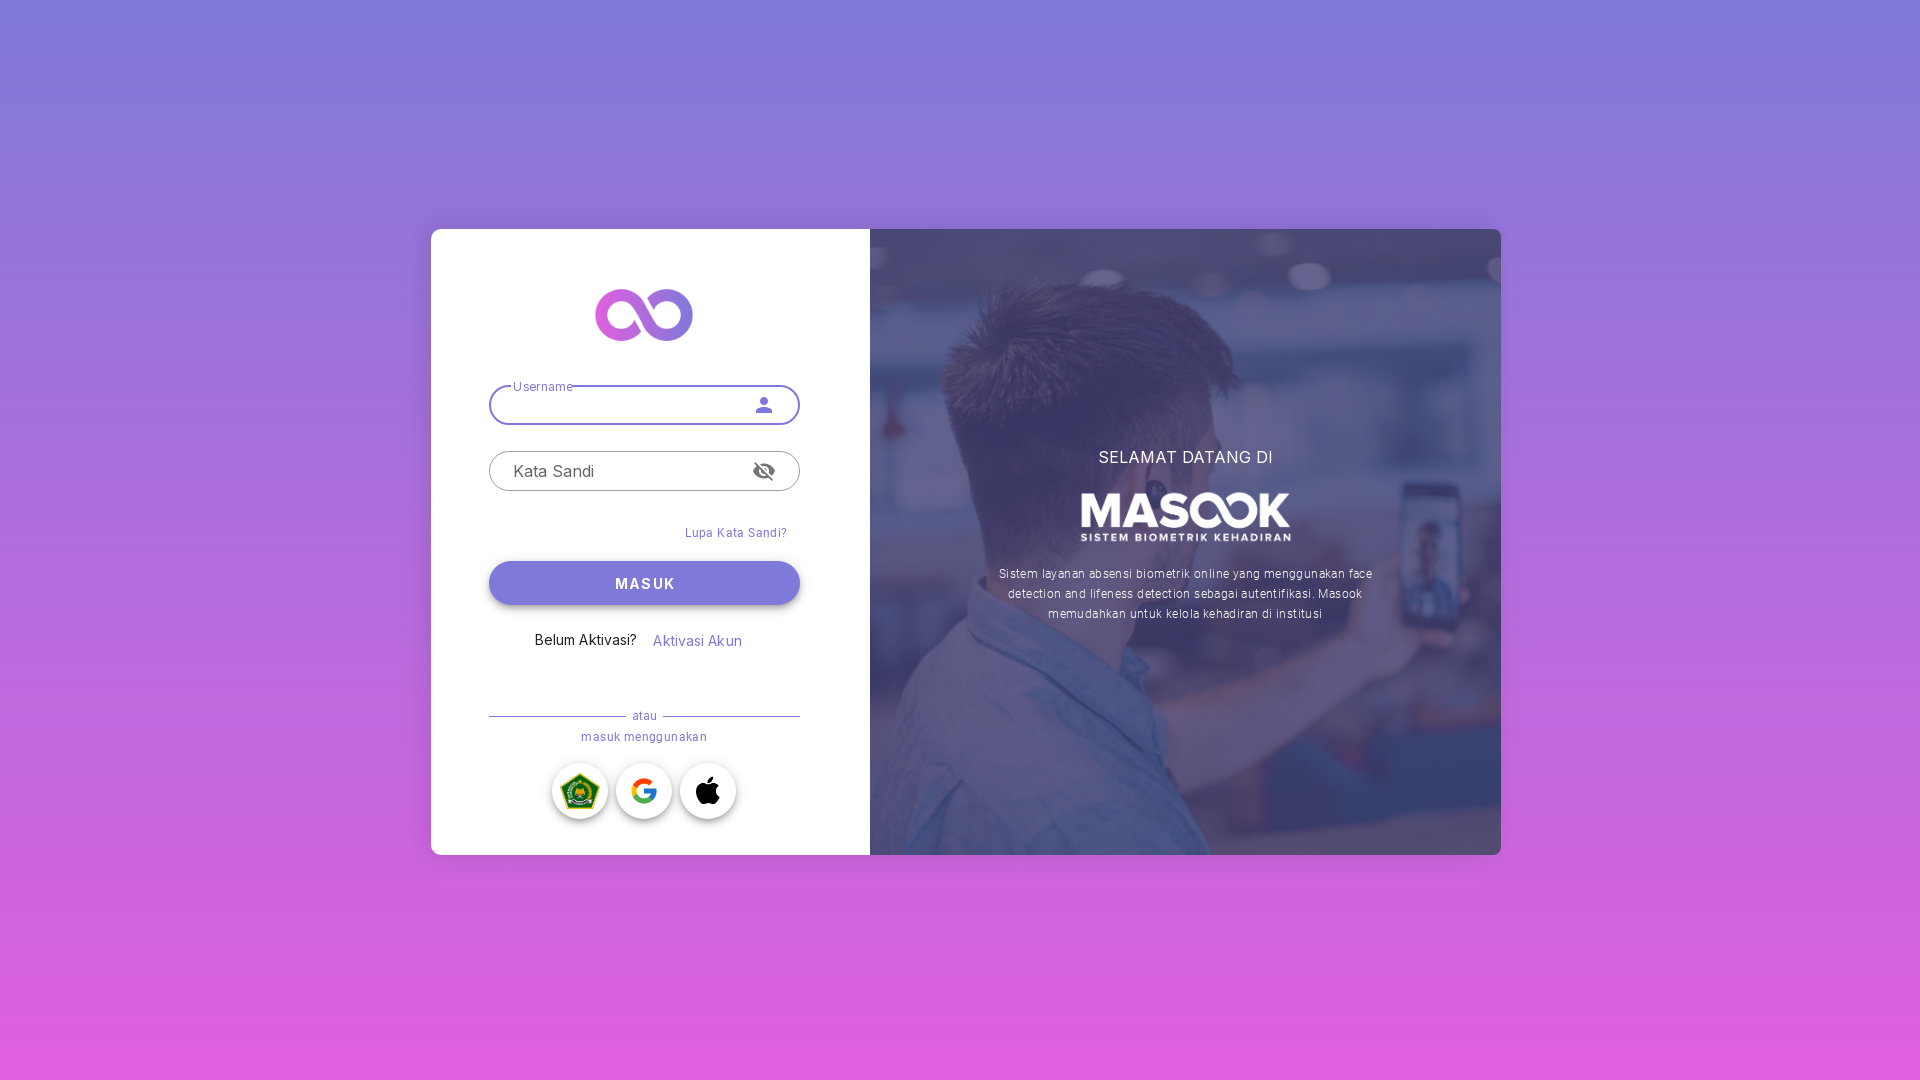